Tests the BlazeDemo flight reservation page by clicking the submit button on the homepage and verifying the page title changes to the reservation page.

Starting URL: https://blazedemo.com/

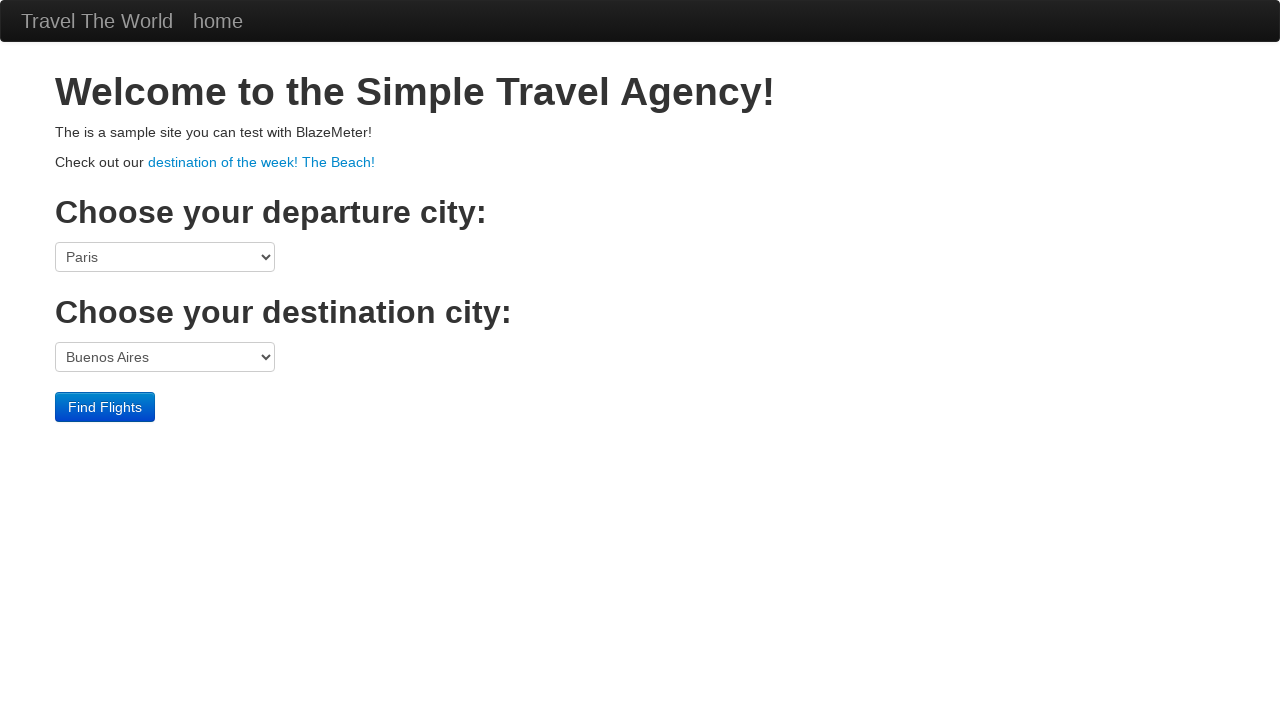

Clicked submit button to find flights at (105, 407) on input[type='submit']
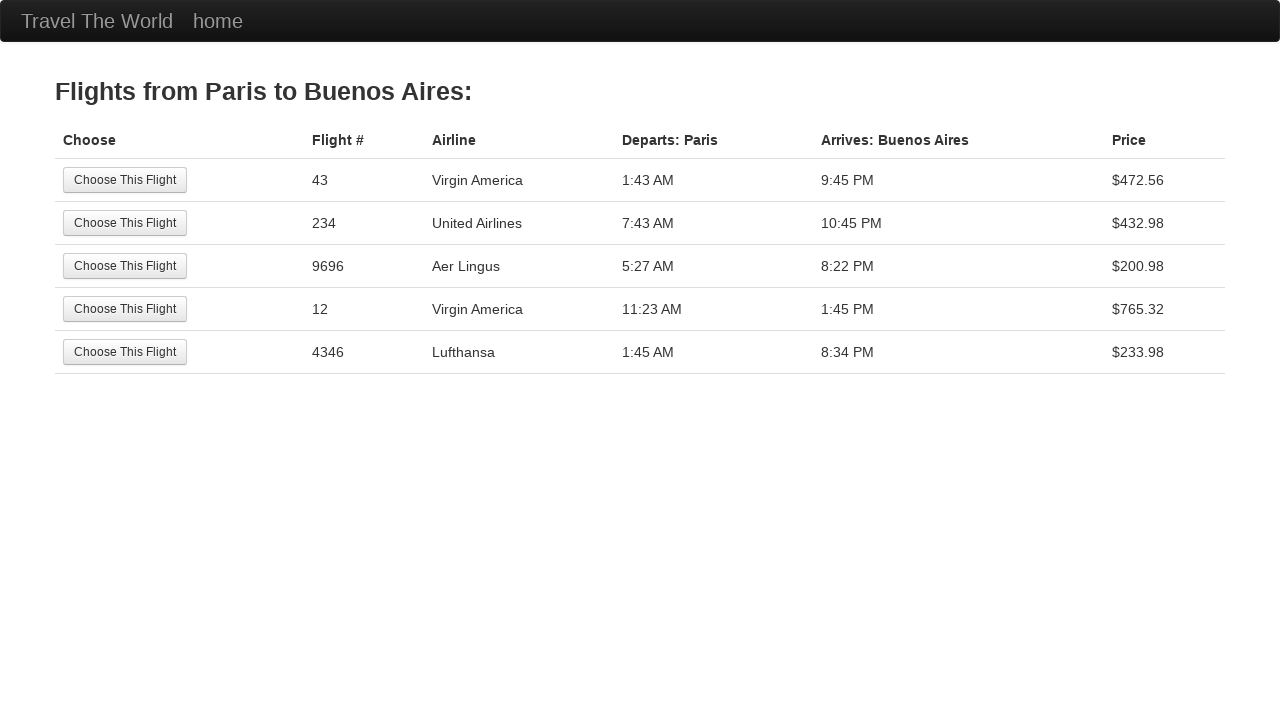

Waited for page to load and DOM content loaded
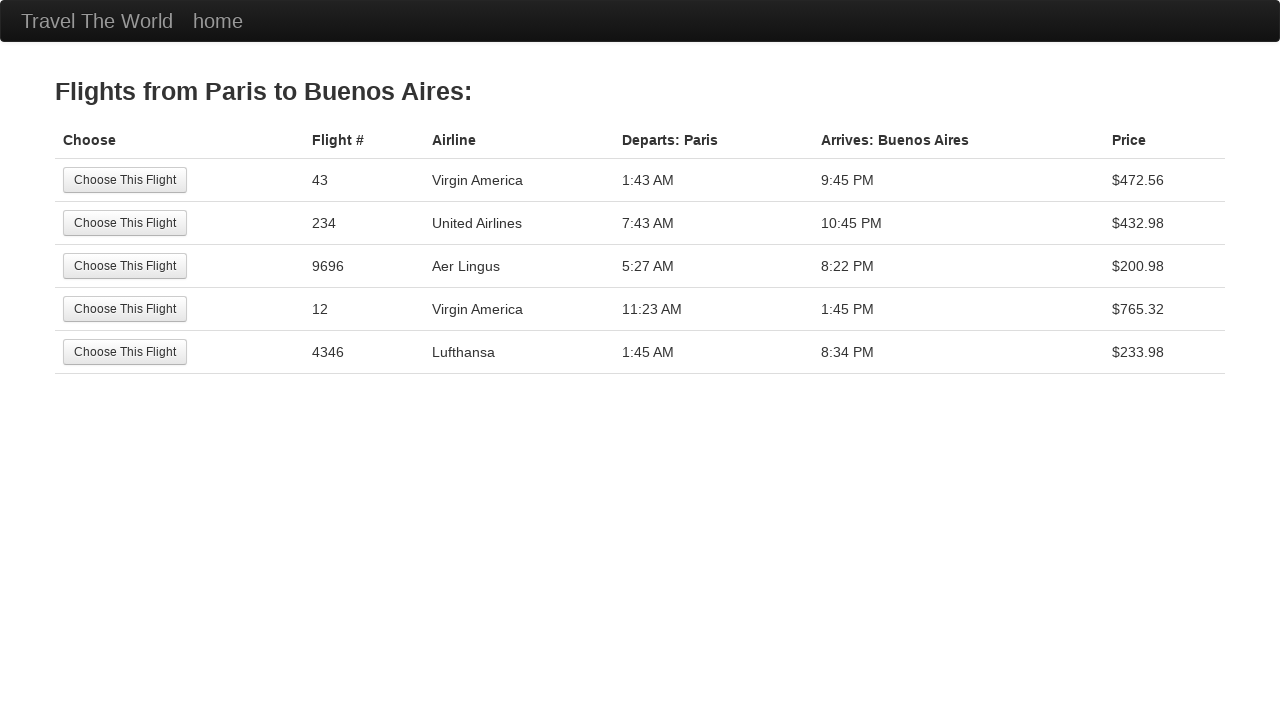

Verified page title is 'BlazeDemo - reserve'
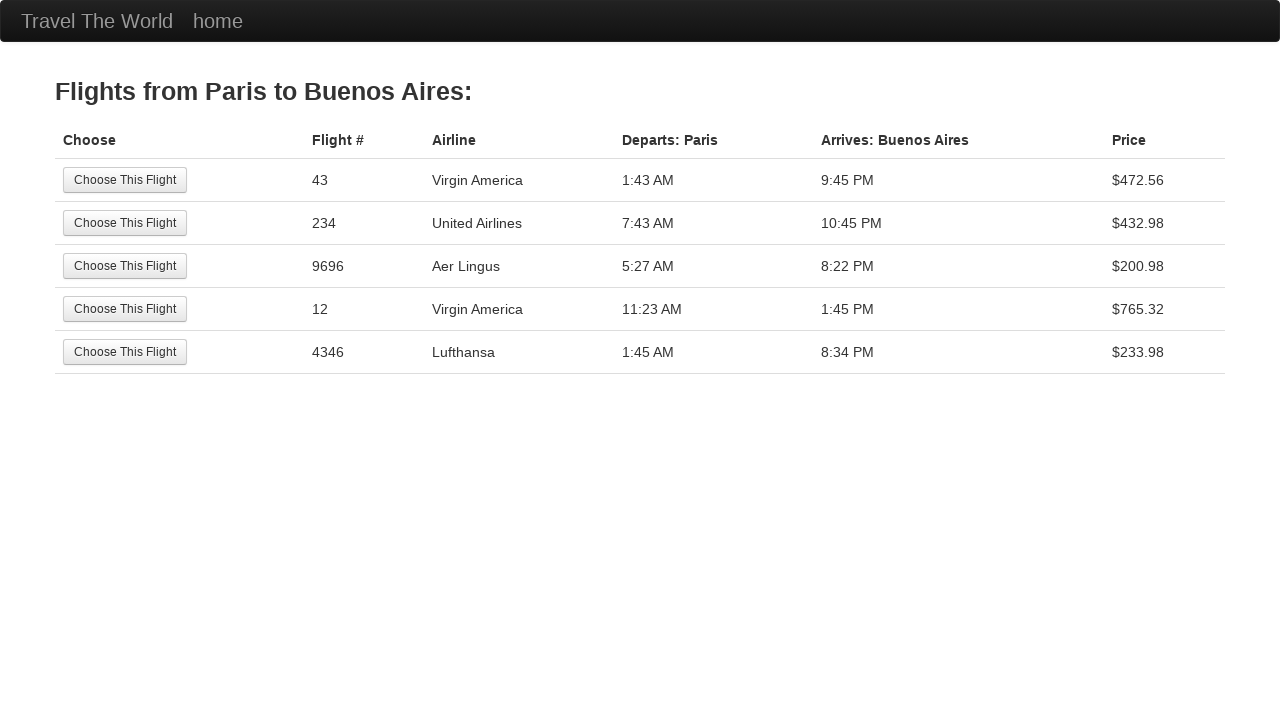

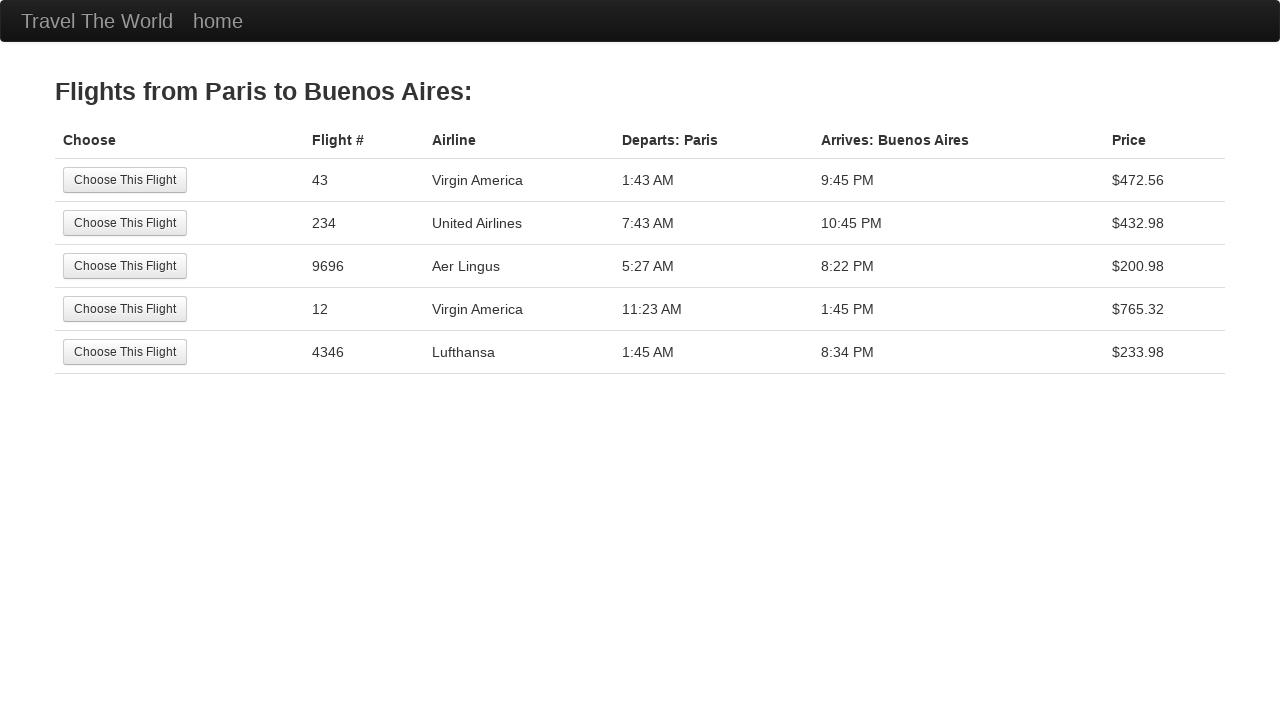